Tests sorting a table by the Due column in descending order by clicking the column header twice and verifying the values are sorted correctly

Starting URL: http://the-internet.herokuapp.com/tables

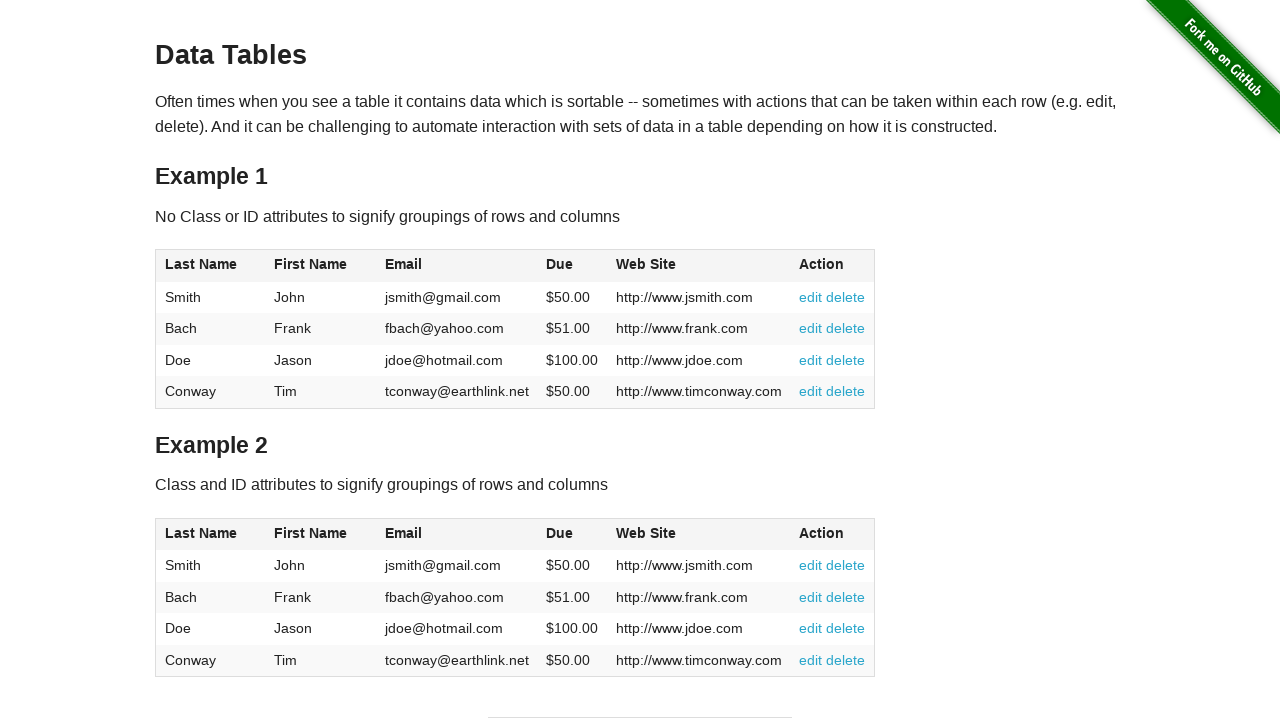

Clicked Due column header (first click) at (572, 266) on #table1 thead tr th:nth-of-type(4)
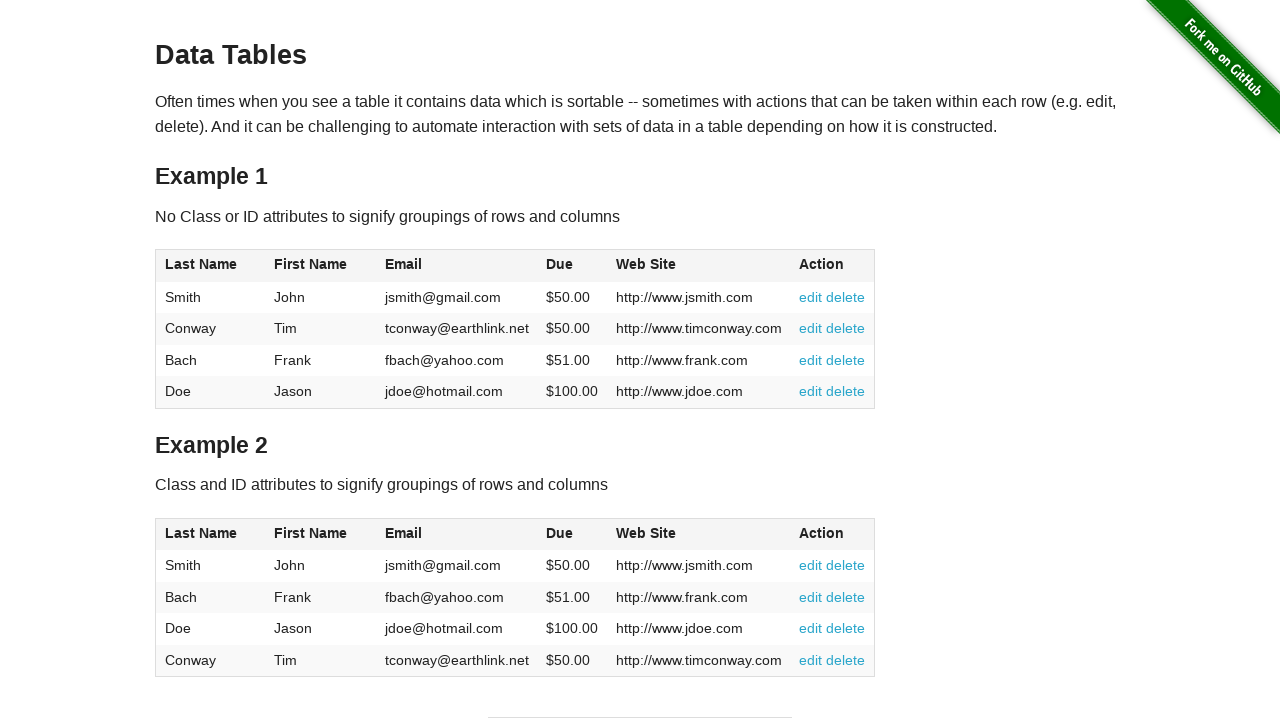

Clicked Due column header (second click) to sort descending at (572, 266) on #table1 thead tr th:nth-of-type(4)
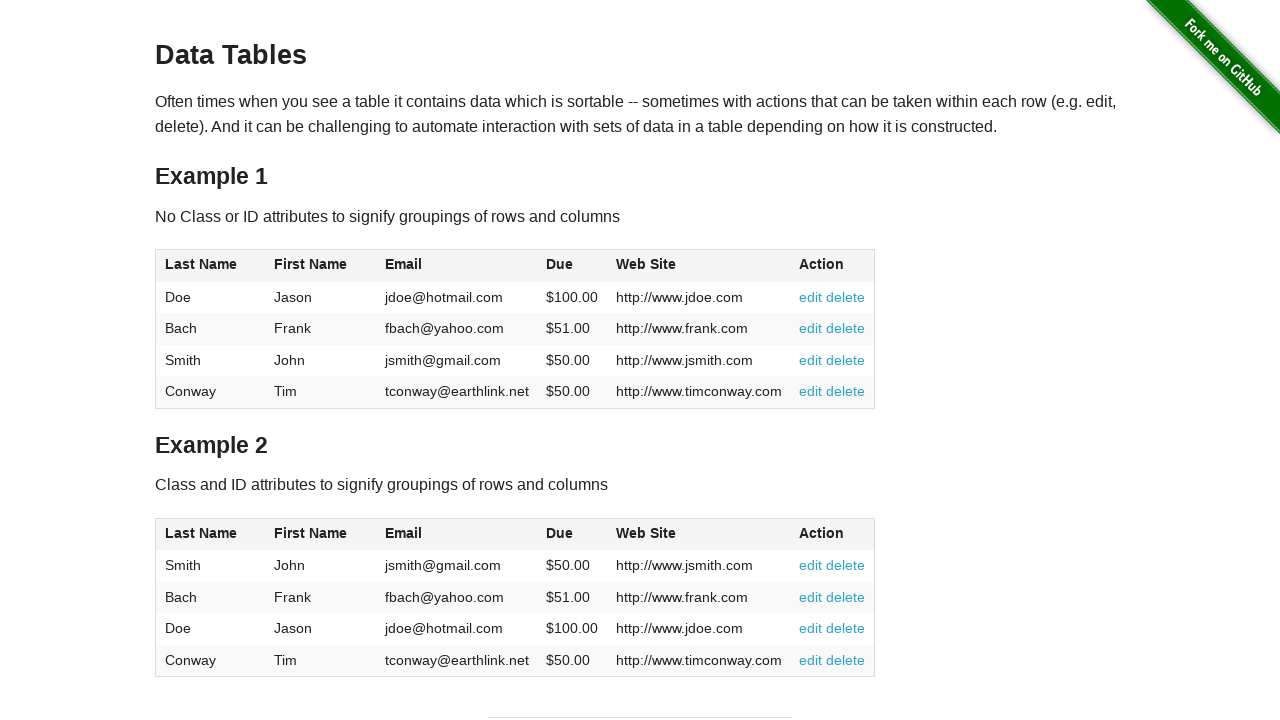

Due column cells loaded
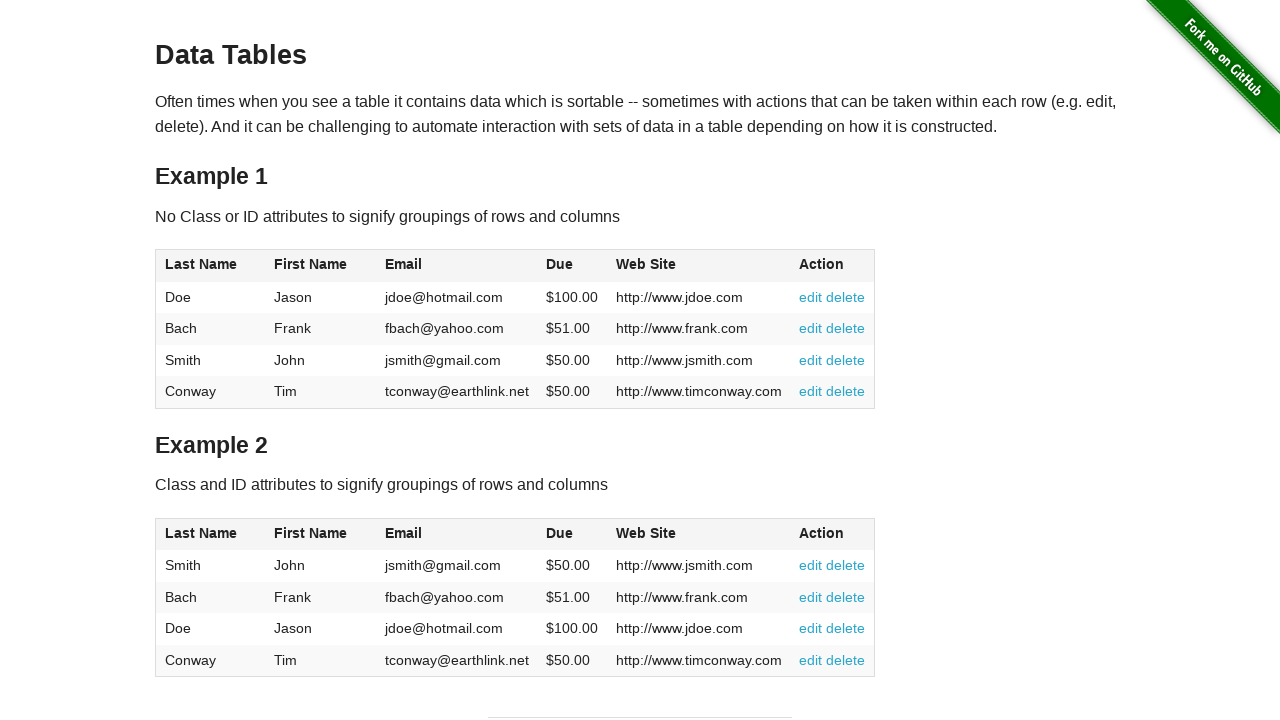

Retrieved all Due column values
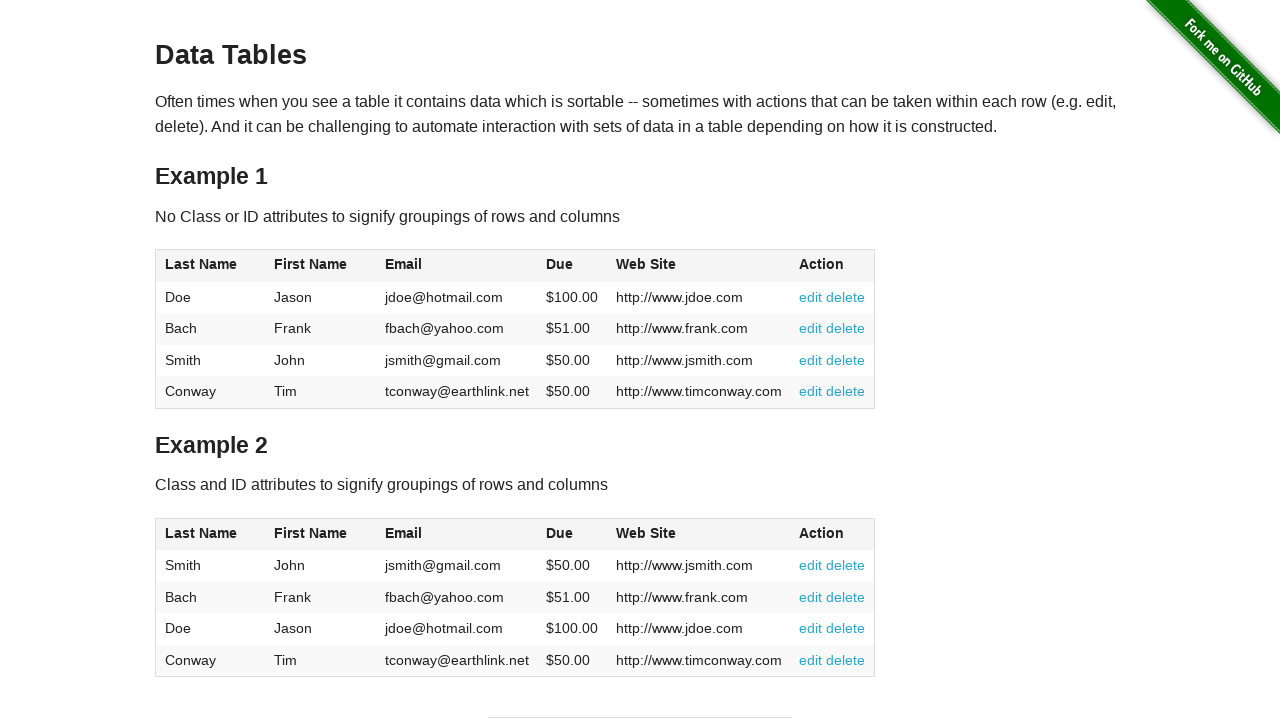

Verified Due column is sorted in descending order
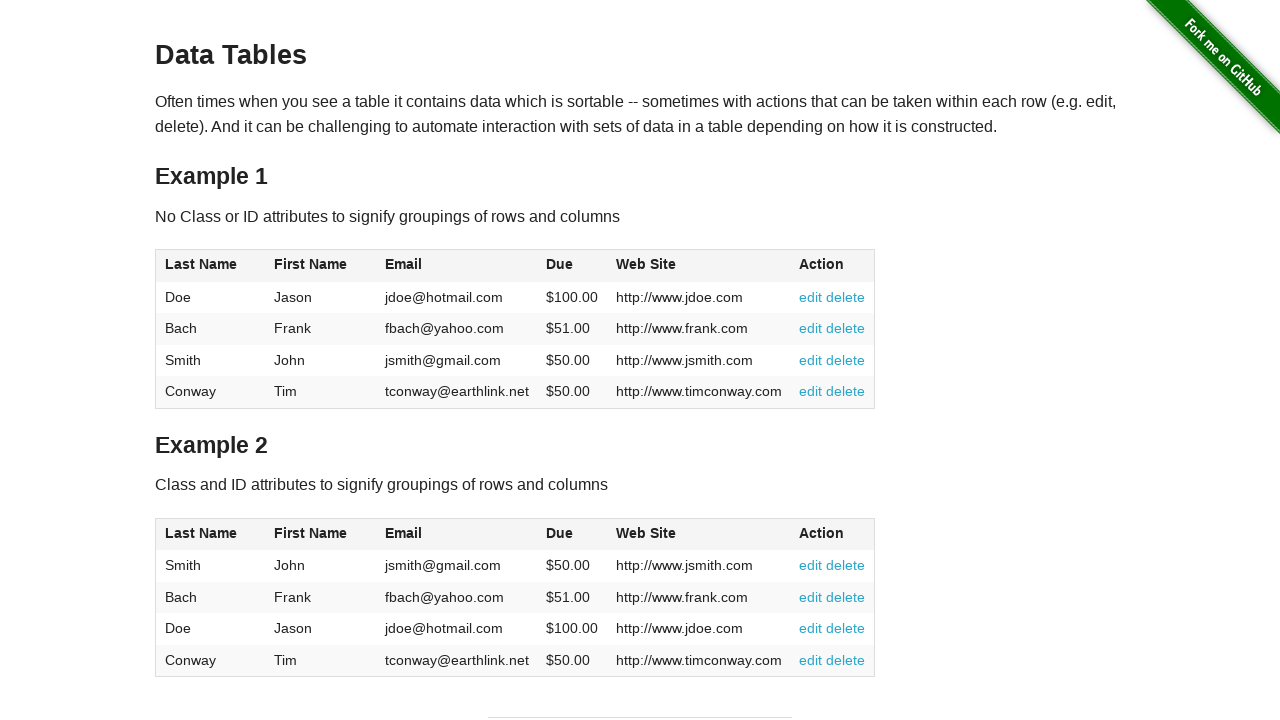

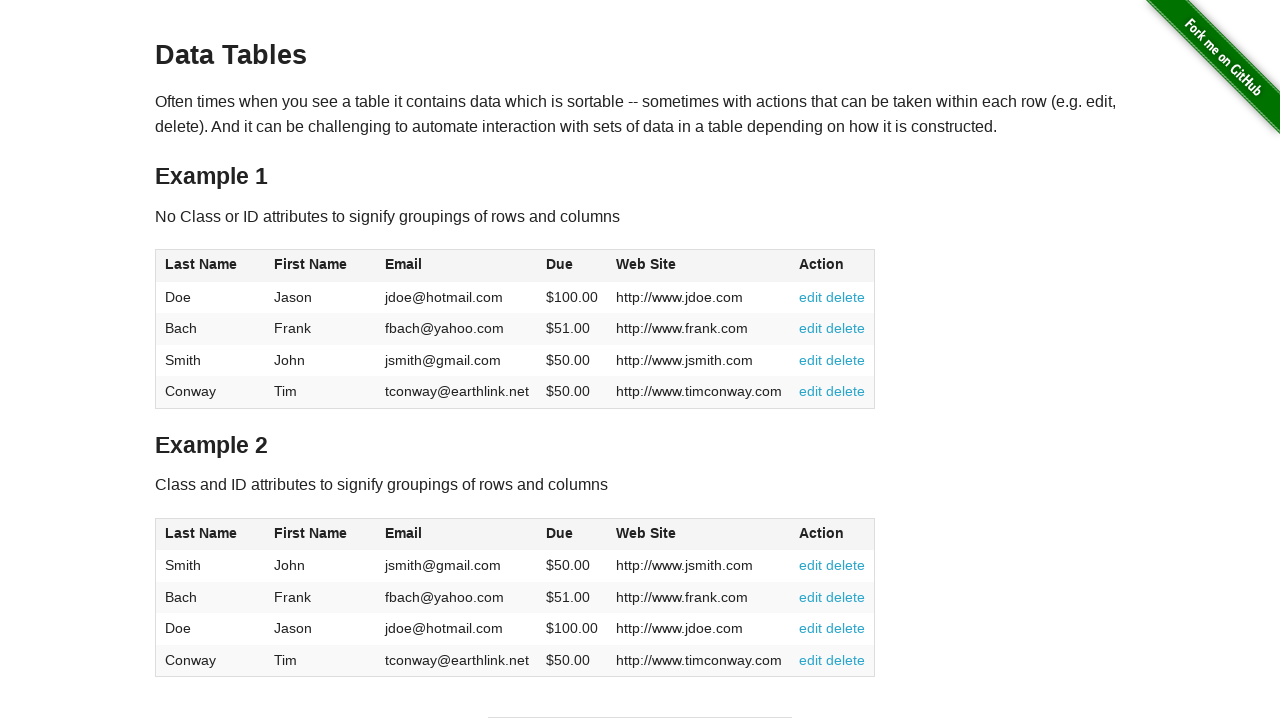